Tests Southwest Airlines check-in form by filling confirmation number, passenger first and last name, and submitting the form

Starting URL: http://www.southwest.com/air/check-in/index.html

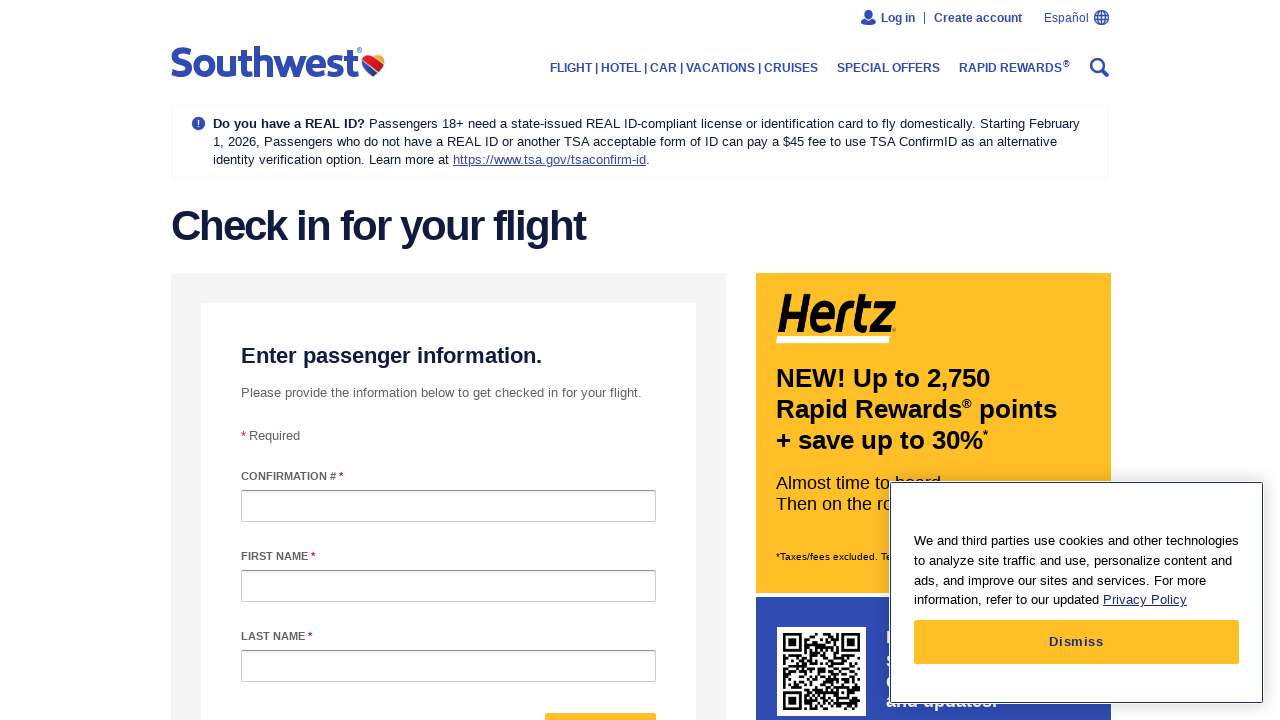

Filled confirmation number with 'ABCDEF' on #confirmationNumber
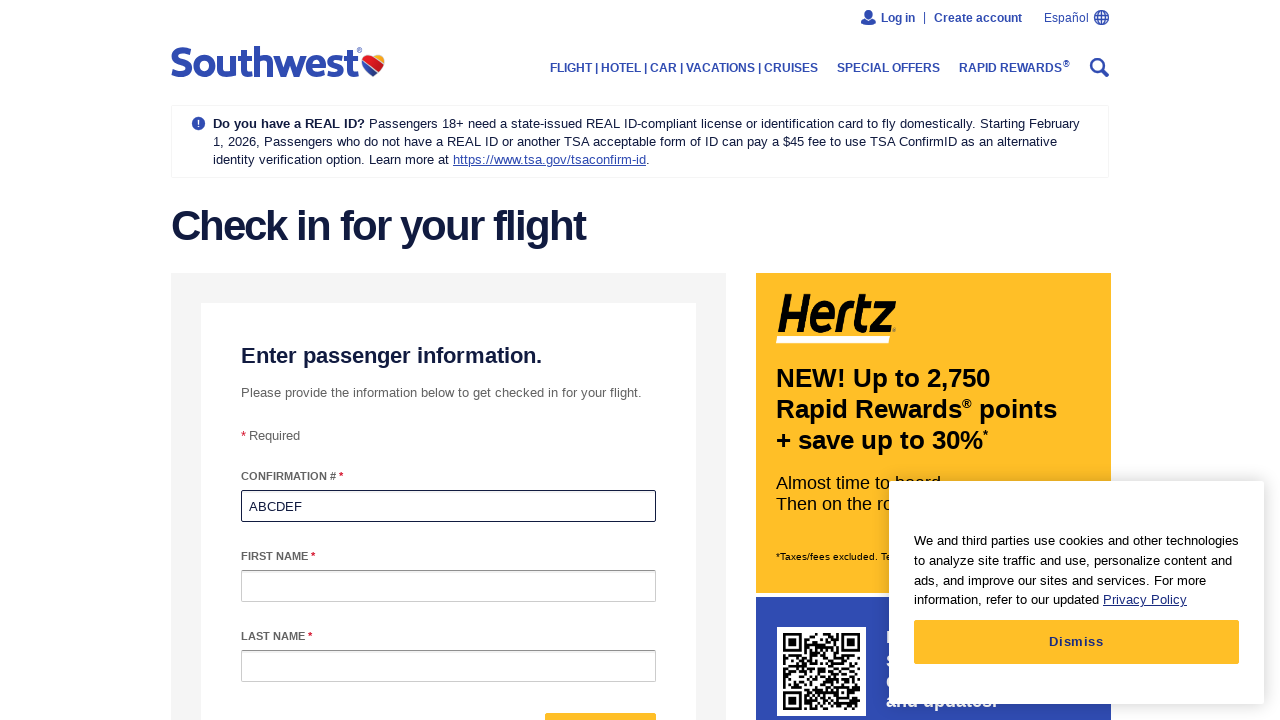

Filled passenger first name with 'Allison' on #passengerFirstName
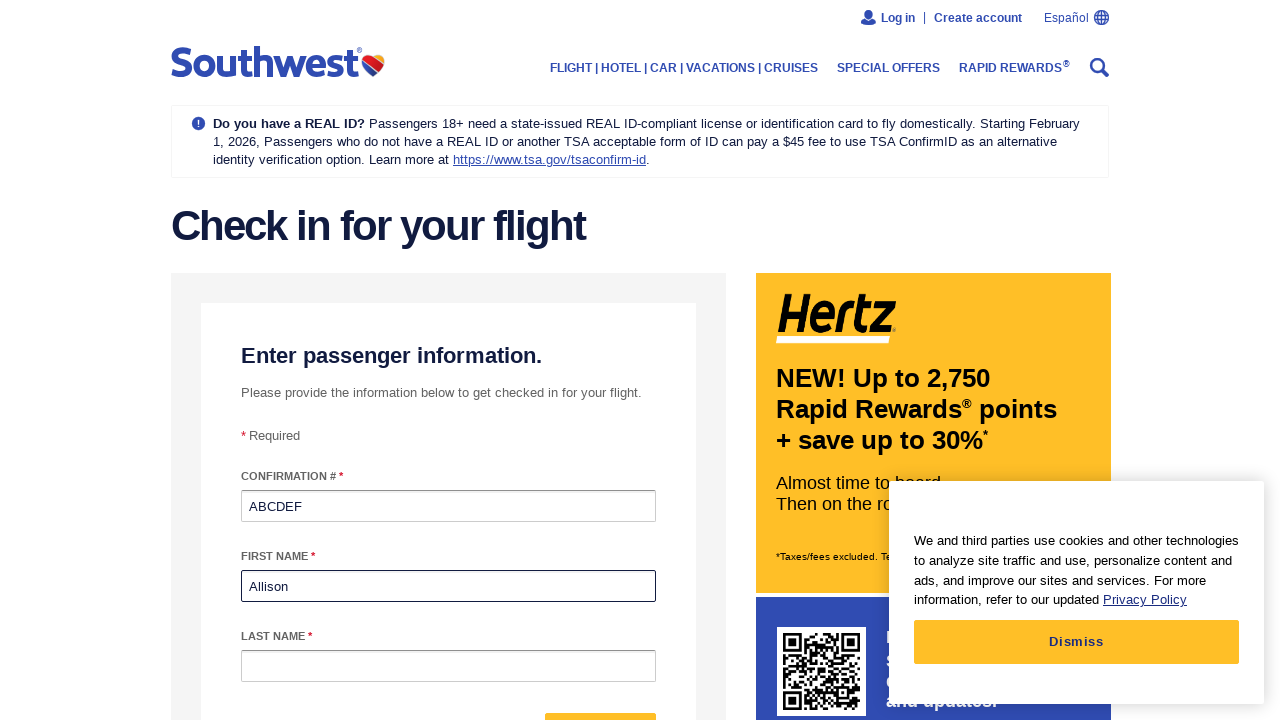

Filled passenger last name with 'Tsay' on #passengerLastName
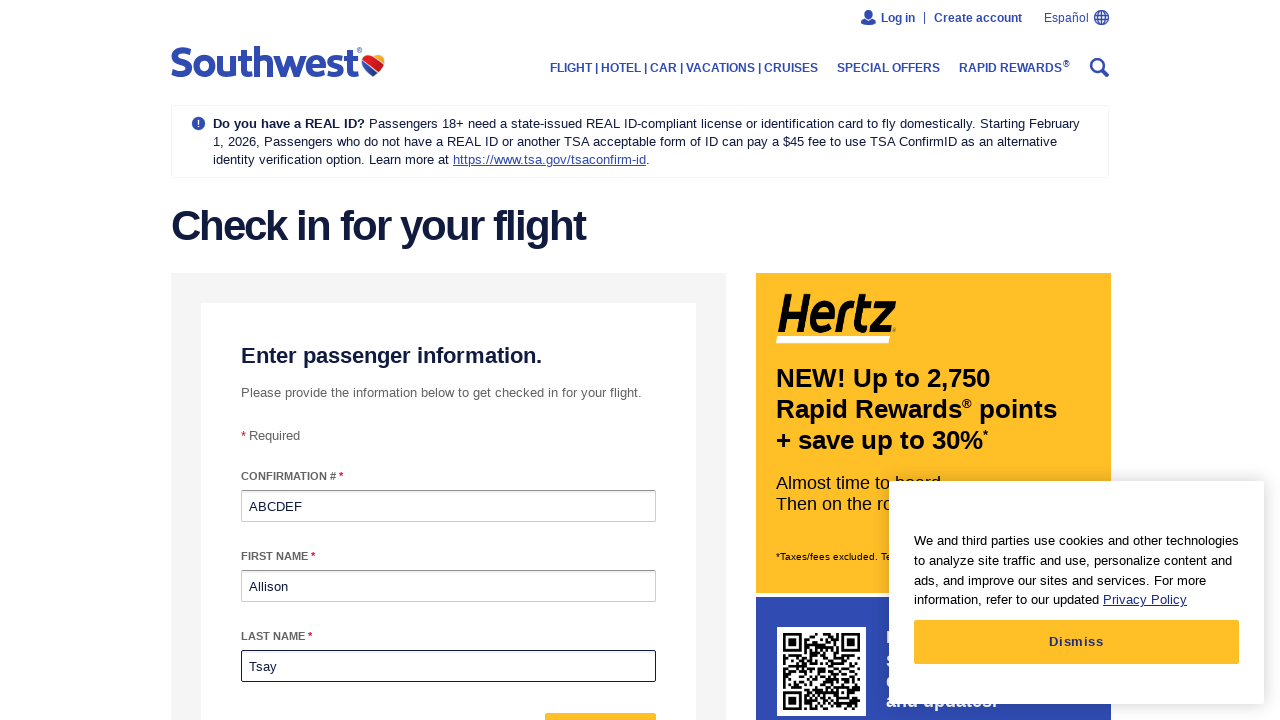

Clicked submit button to complete Southwest Airlines check-in at (600, 696) on #form-mixin--submit-button
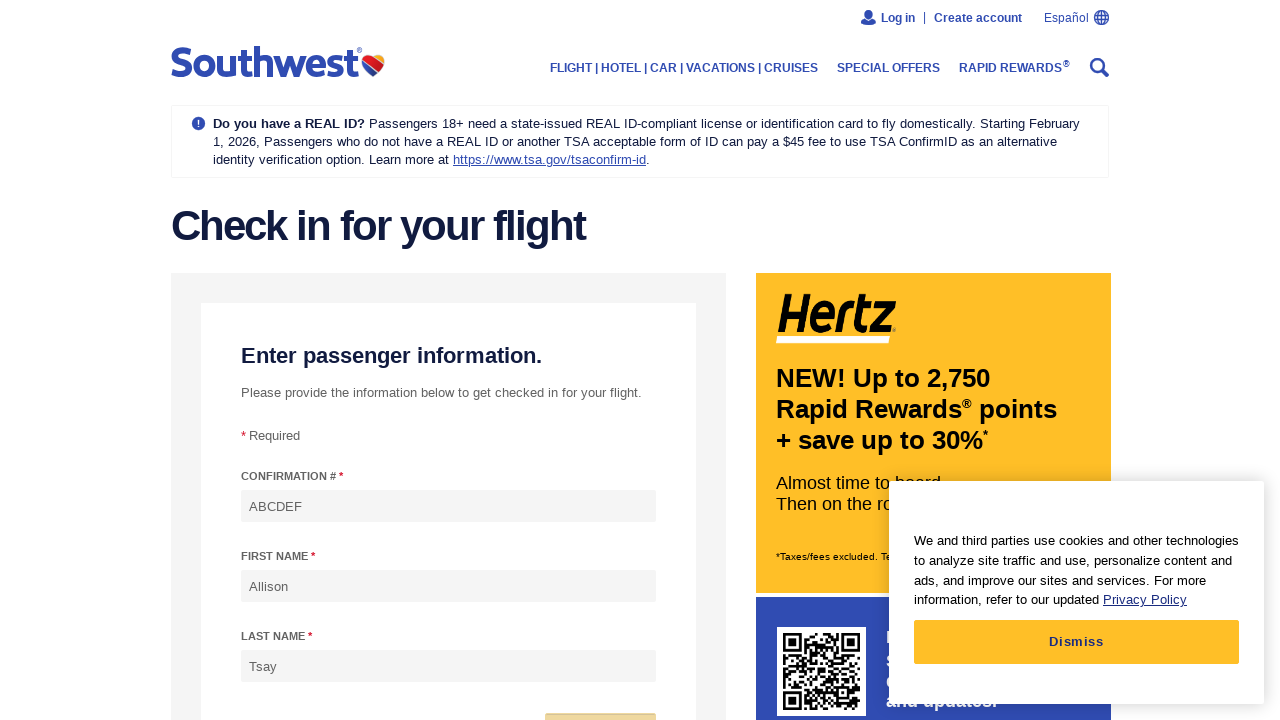

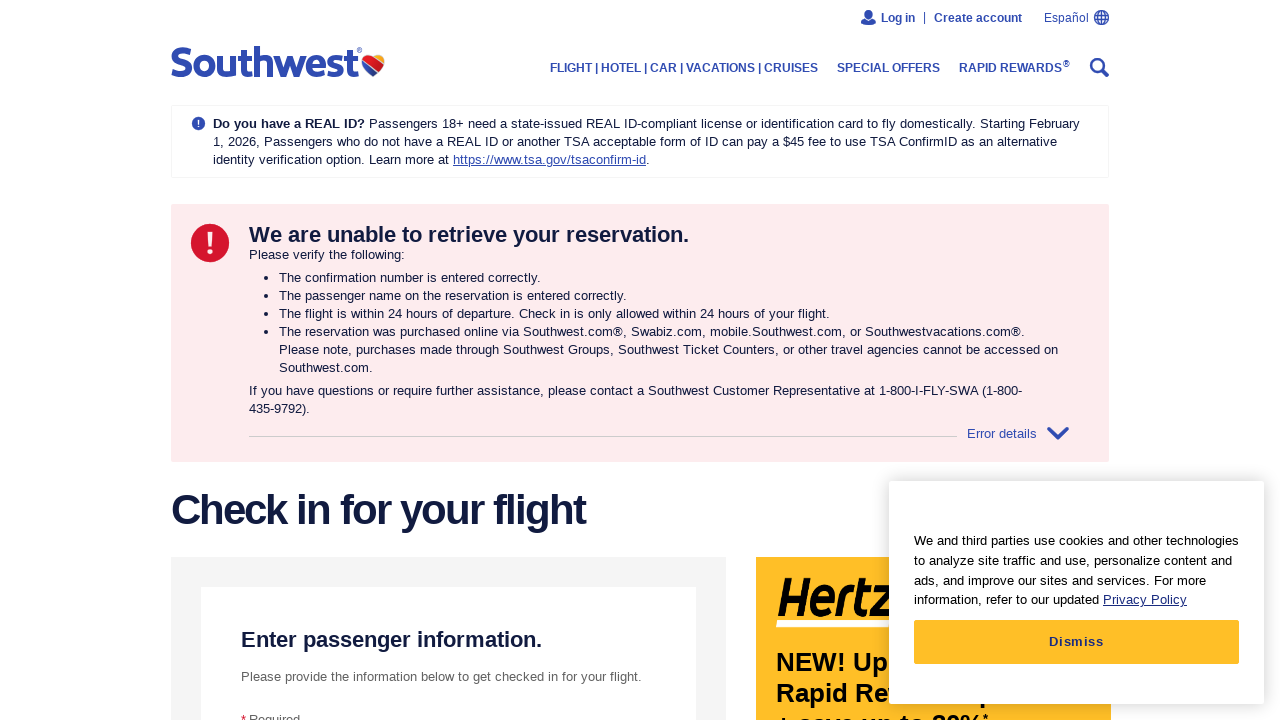